Tests the registration form validation by entering a single character in the first name field and verifying that the appropriate error message is displayed indicating the name must be between 2 and 64 characters.

Starting URL: https://practice.cydeo.com/registration_form

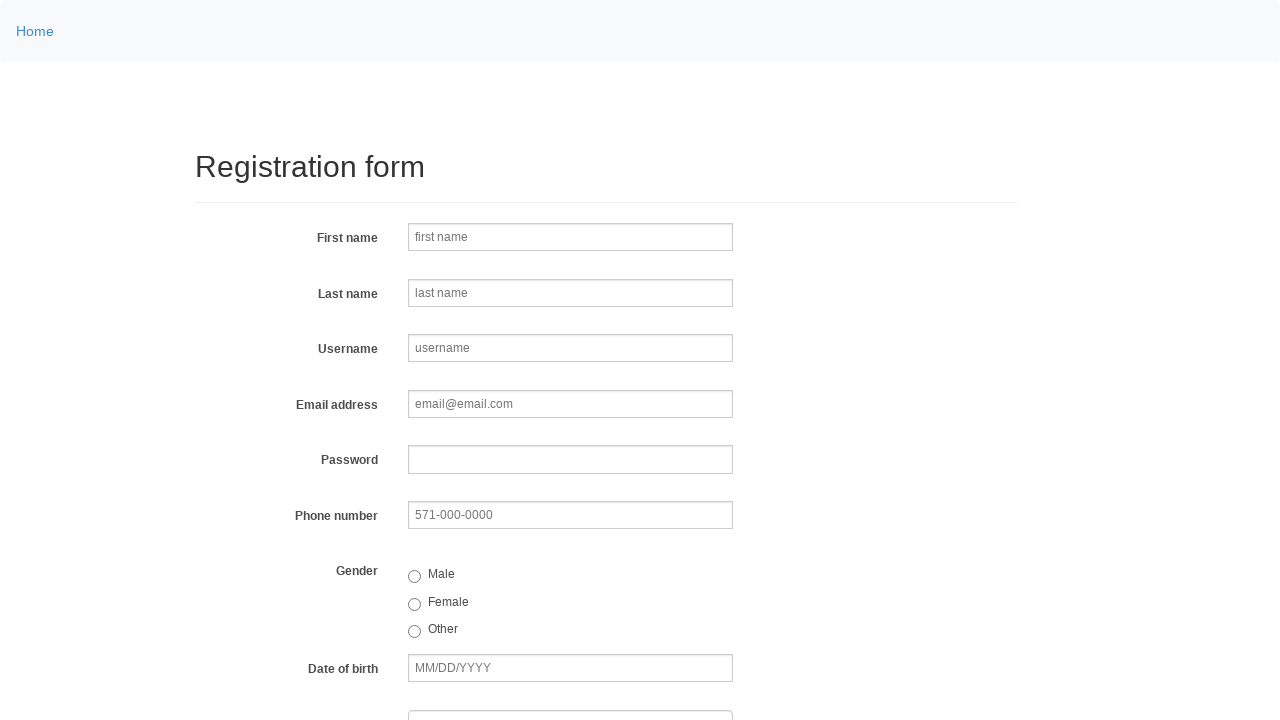

Filled first name field with single character 'a' to trigger validation on input[name='firstname']
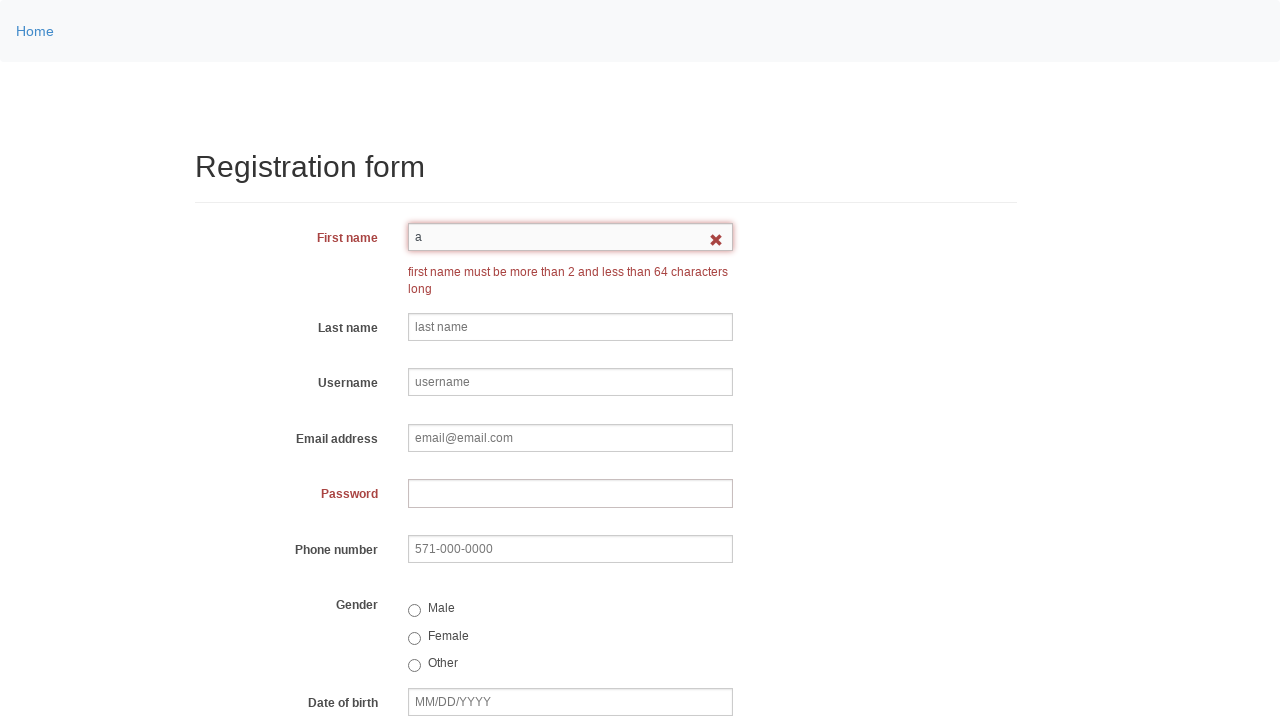

Error message appeared indicating first name must be between 2 and 64 characters
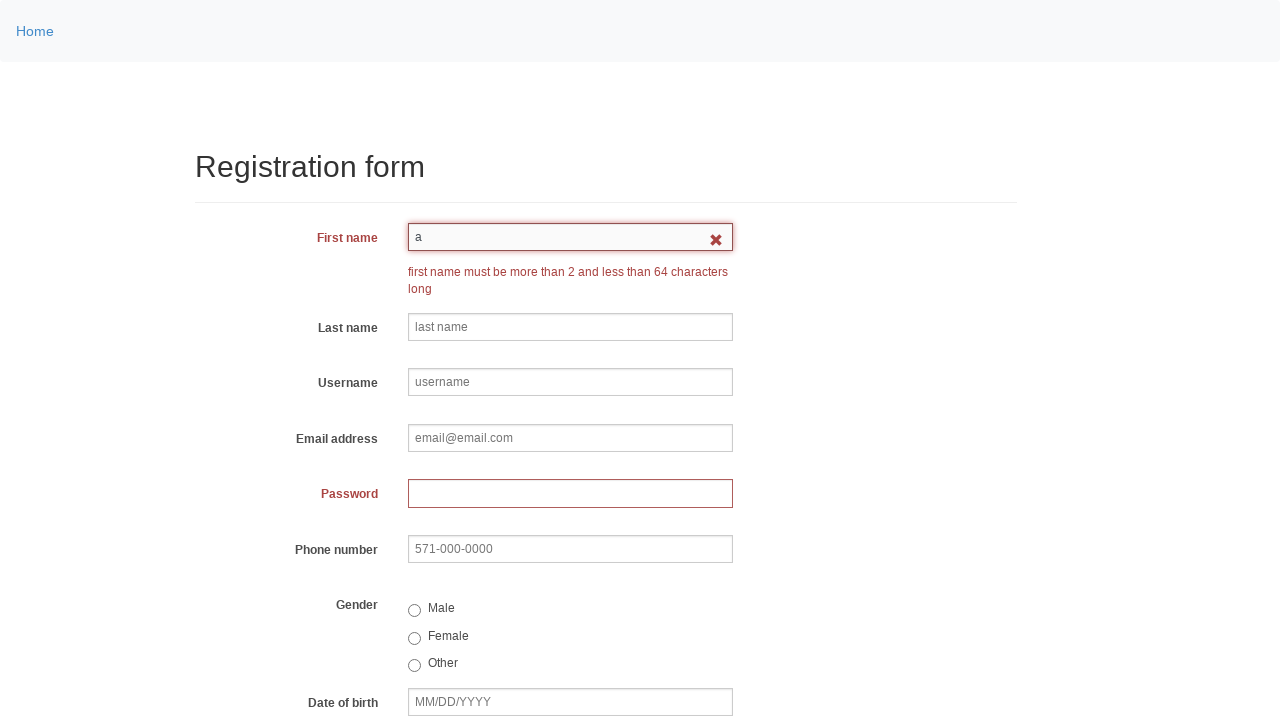

Verified error message is visible on the form
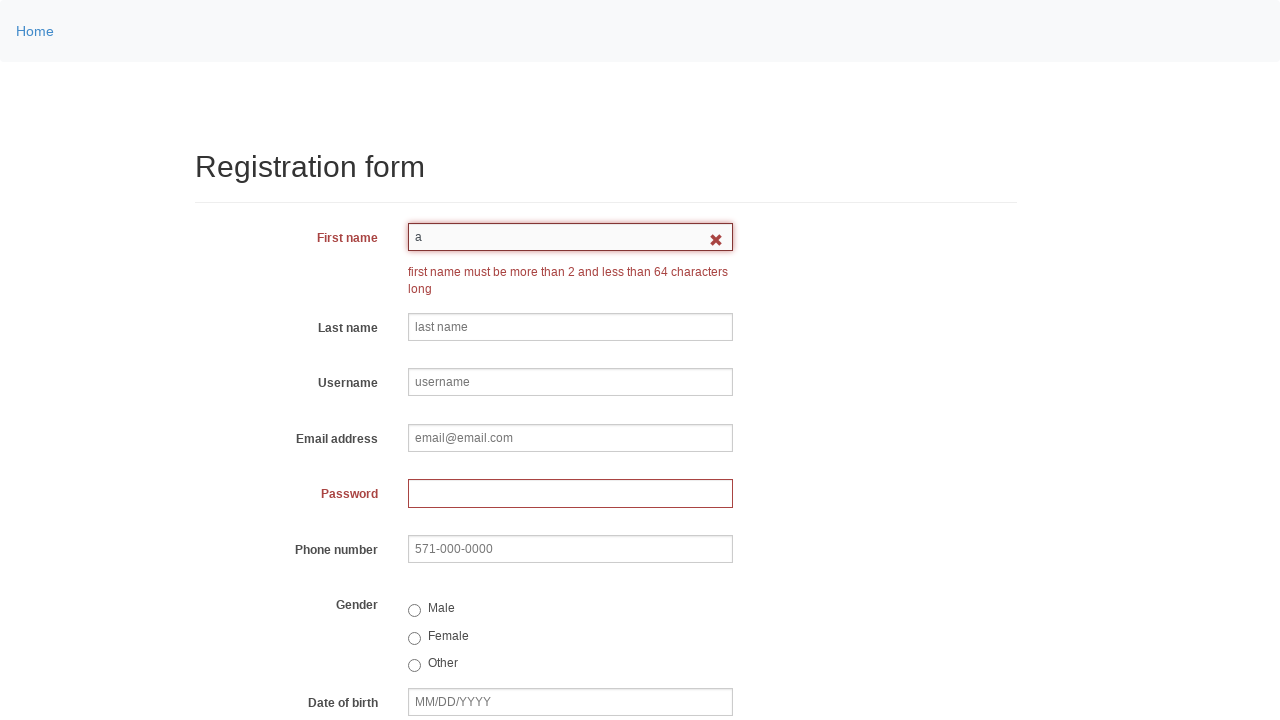

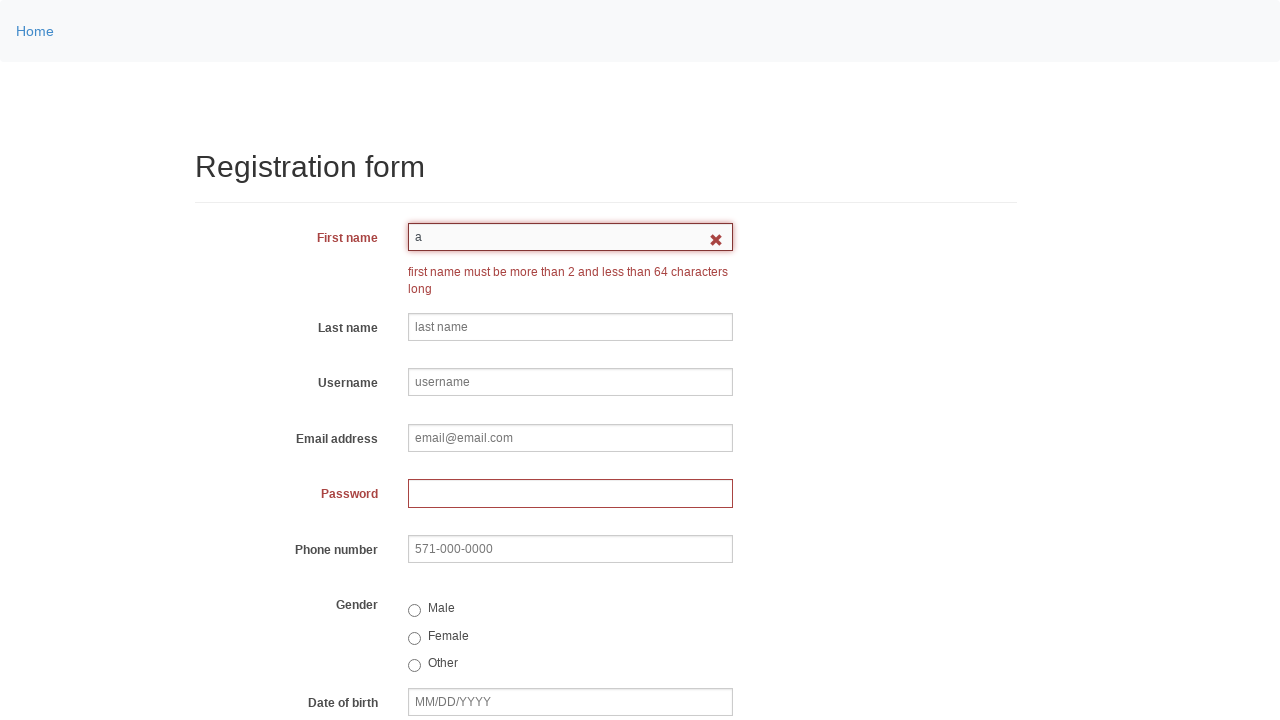